Navigates to VnExpress news website, clicks on the "Đời sống" (Lifestyle) menu item, and verifies that news articles are displayed on the page.

Starting URL: https://vnexpress.net

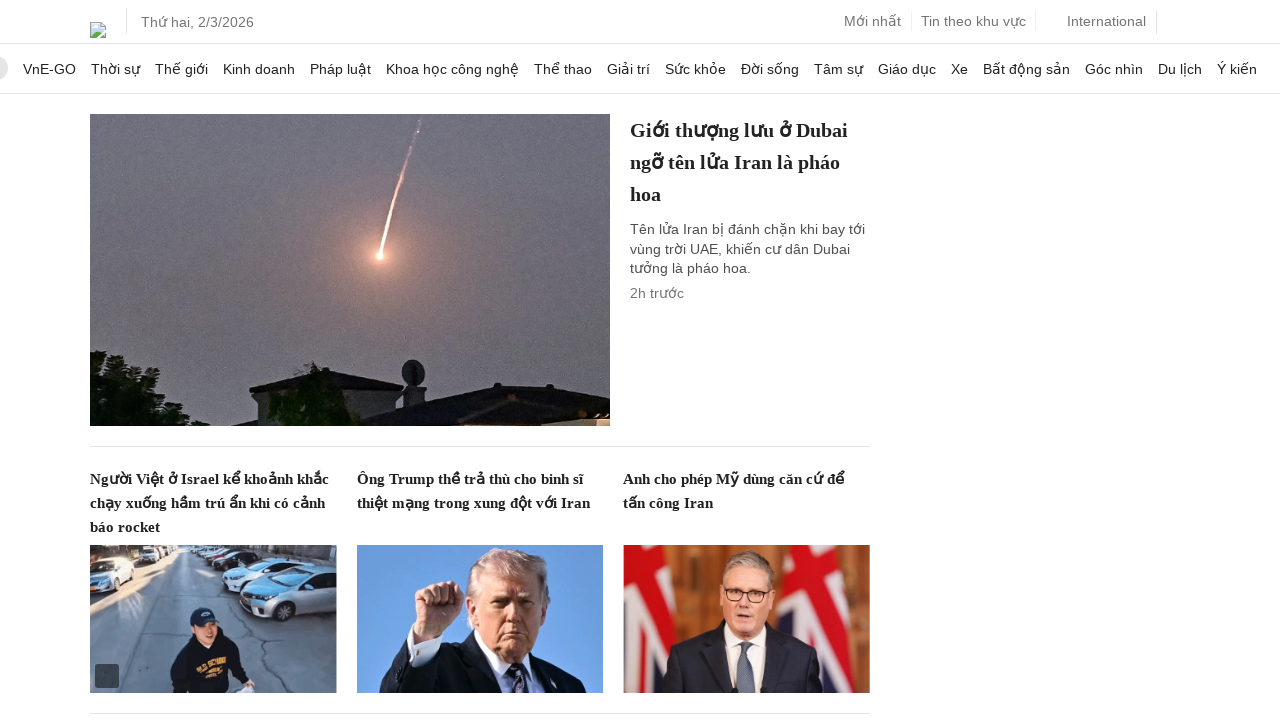

Navigated to VnExpress news website
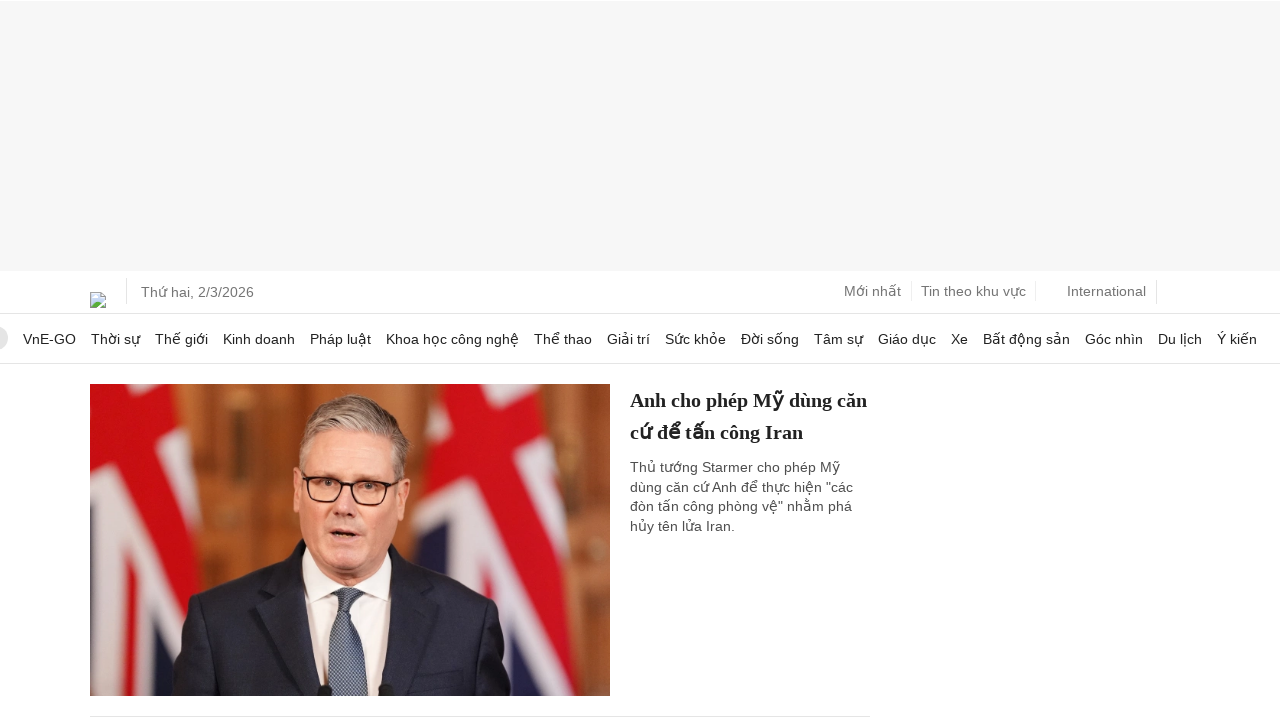

Clicked on the 'Đời sống' (Lifestyle) menu item at (770, 338) on #wrap-main-nav li.doisong
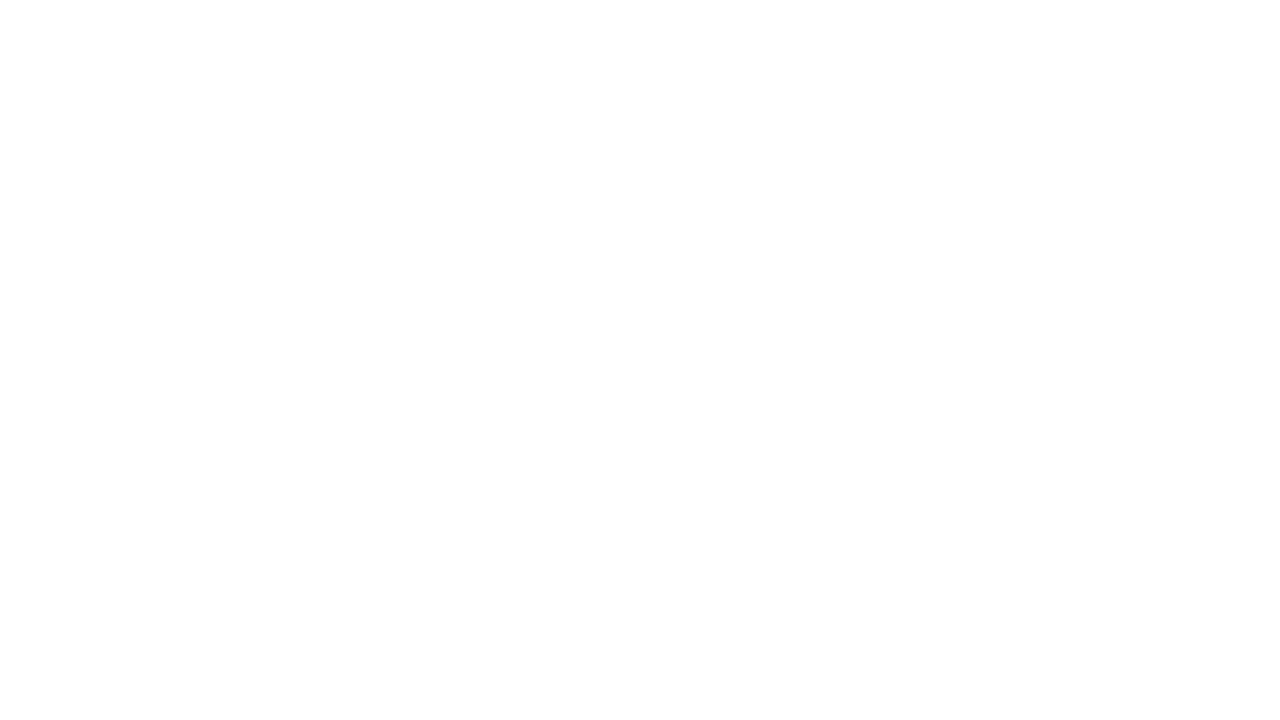

News articles loaded on the page
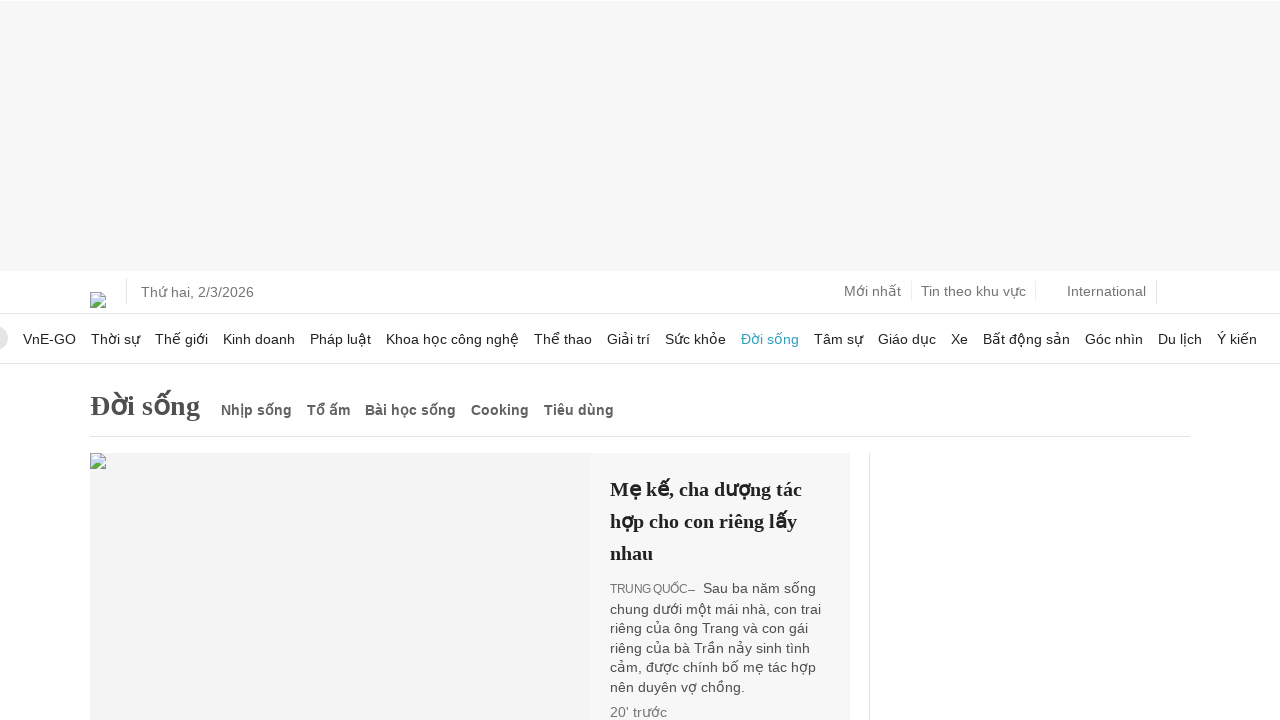

Verified that article titles are displayed
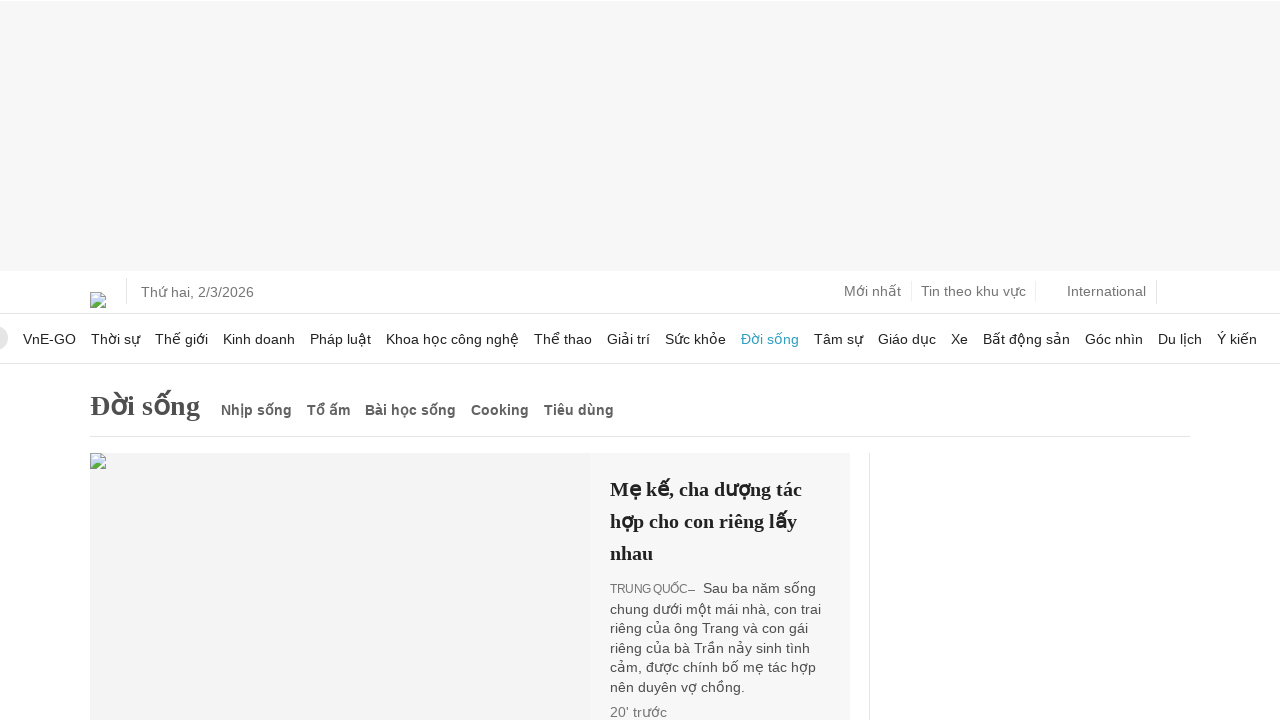

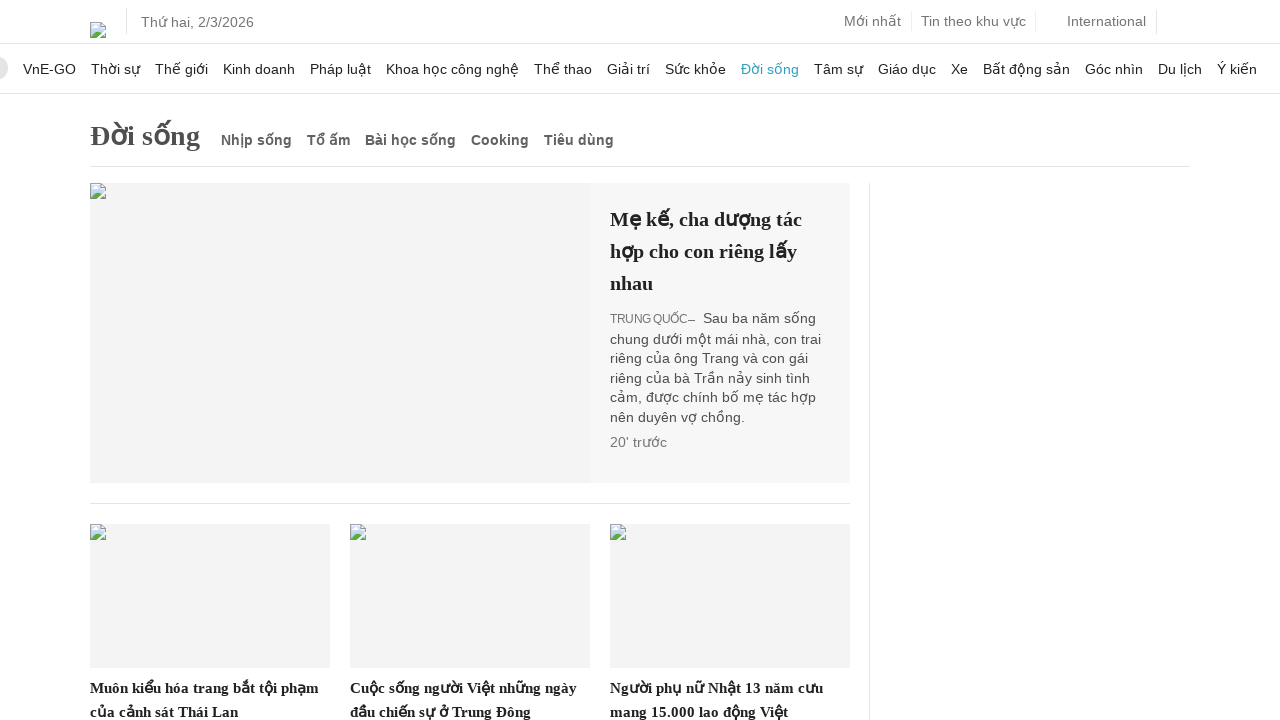